Tests error handling by navigating to a non-existent page to verify 404 handling behavior

Starting URL: https://disruptors-ai-marketing-hub.netlify.app/non-existent-page

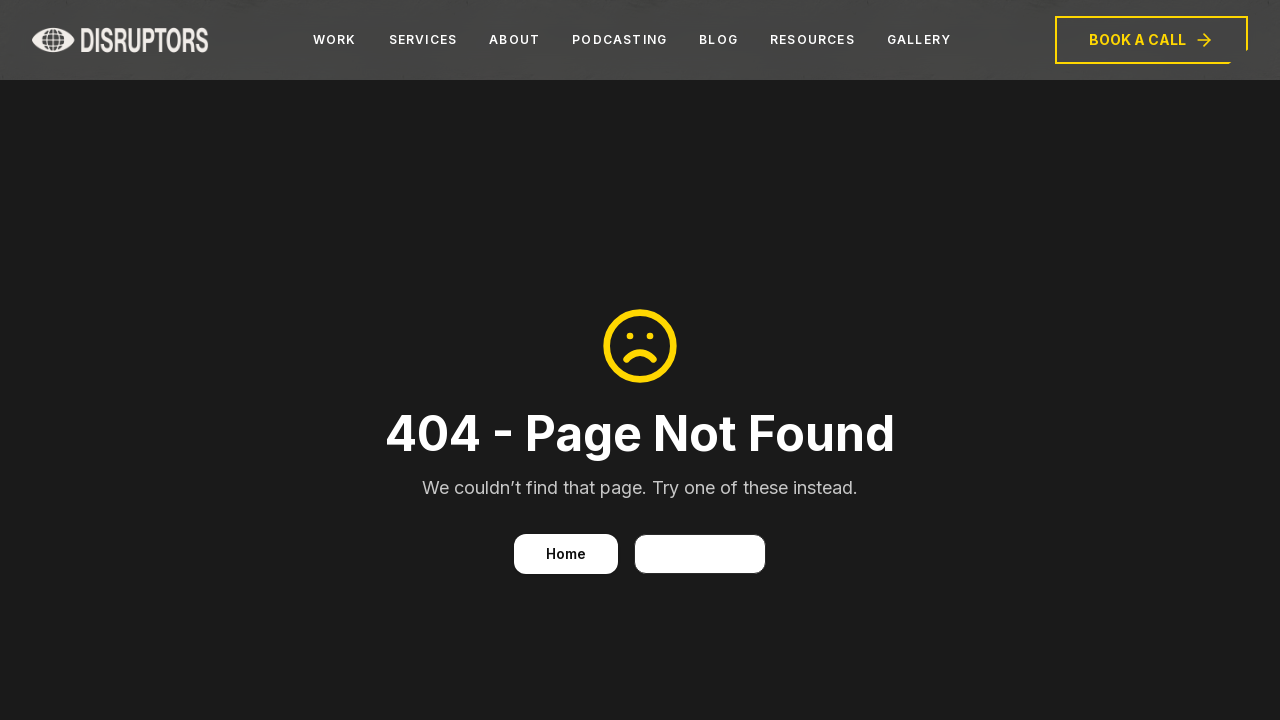

Waited for network idle state on non-existent page
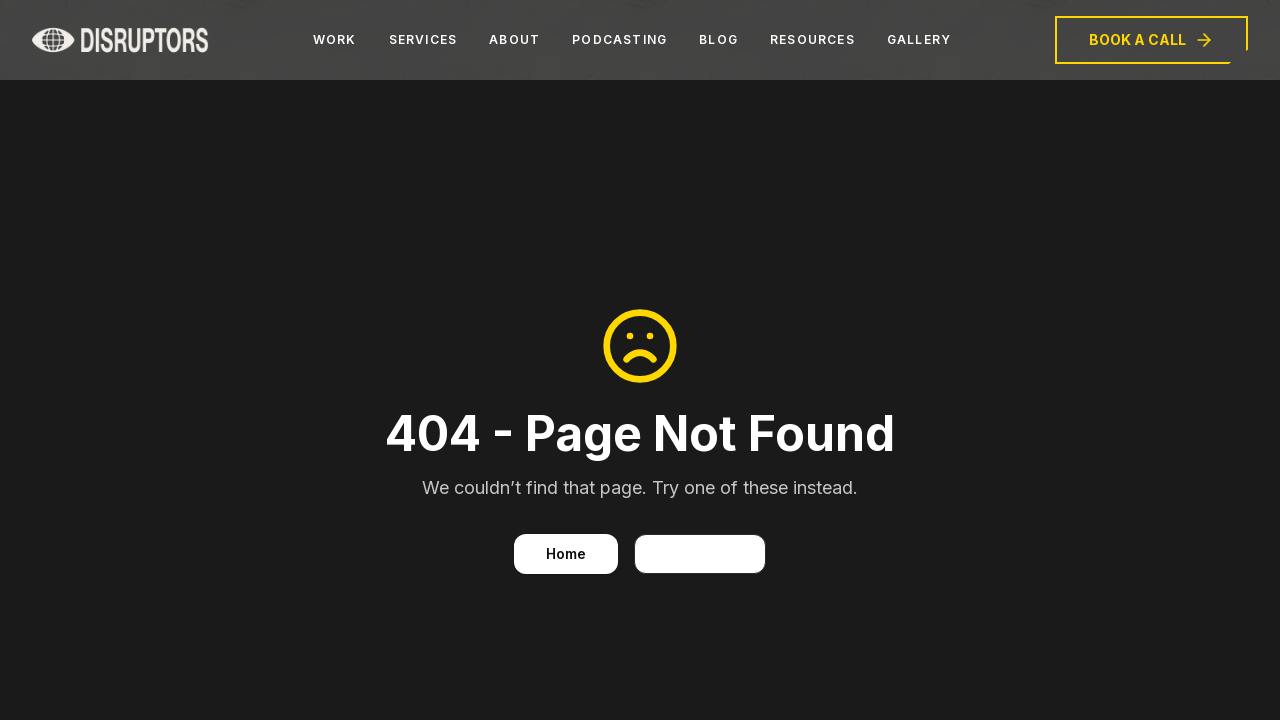

Waited 2 seconds for page to render error state
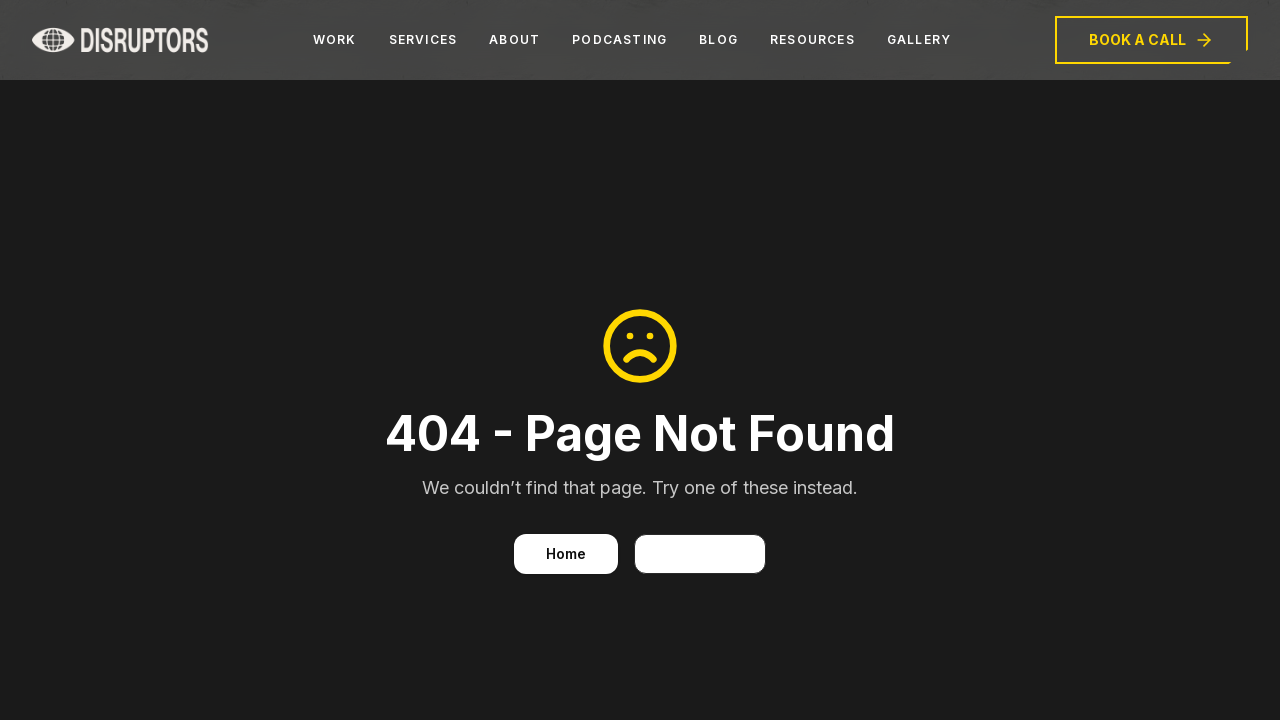

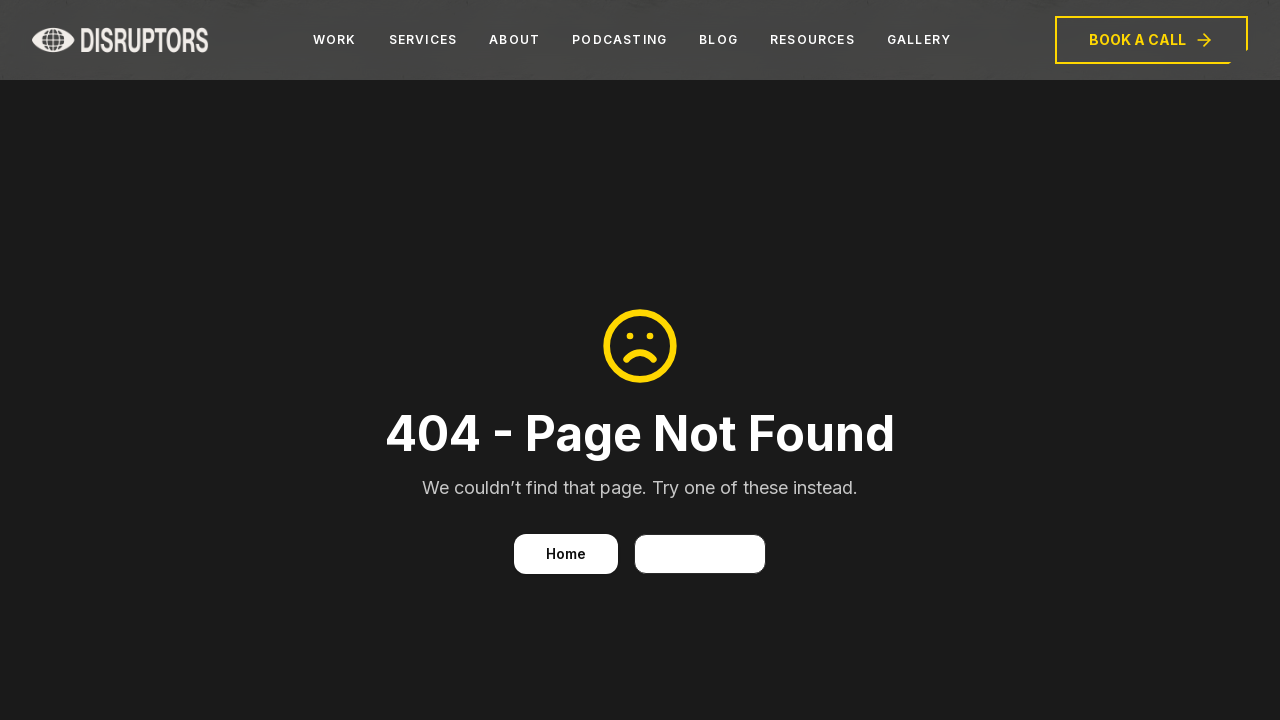